Tests that when an invalid email is submitted, the invalid email value is not displayed in the output section.

Starting URL: https://demoqa.com/text-box

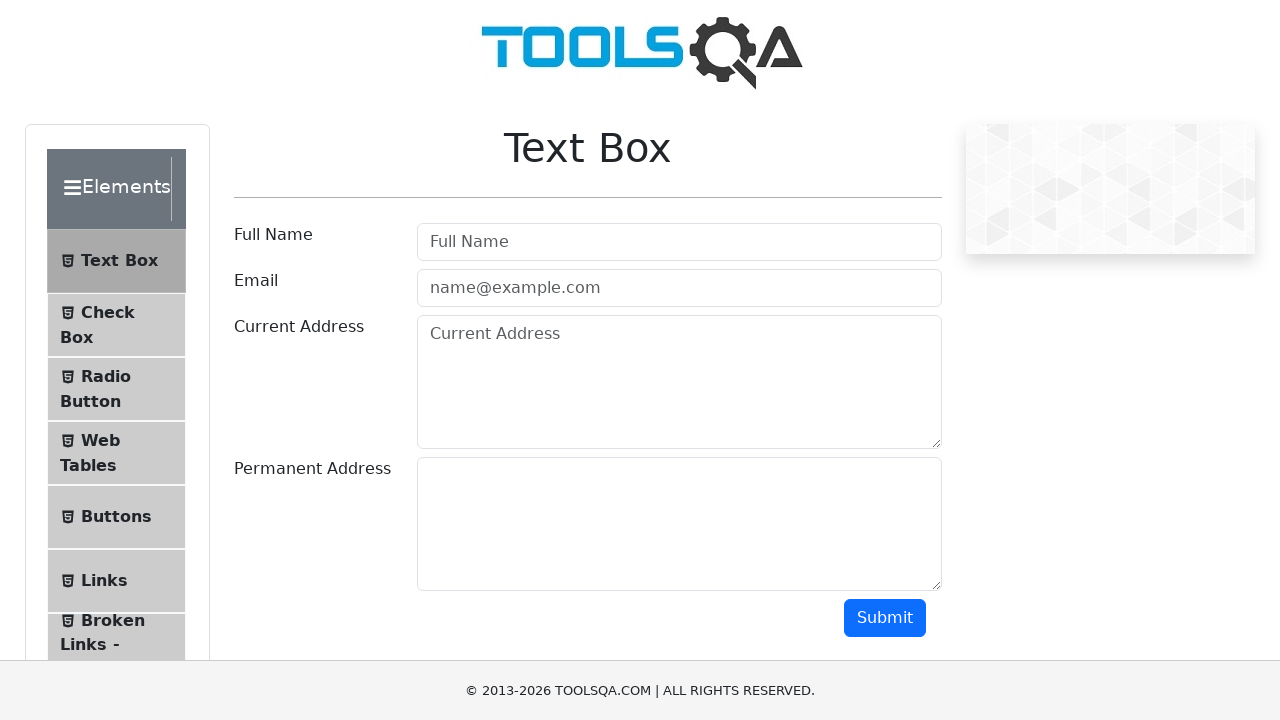

Filled email field with invalid email 'not-a-valid-email' on #userEmail
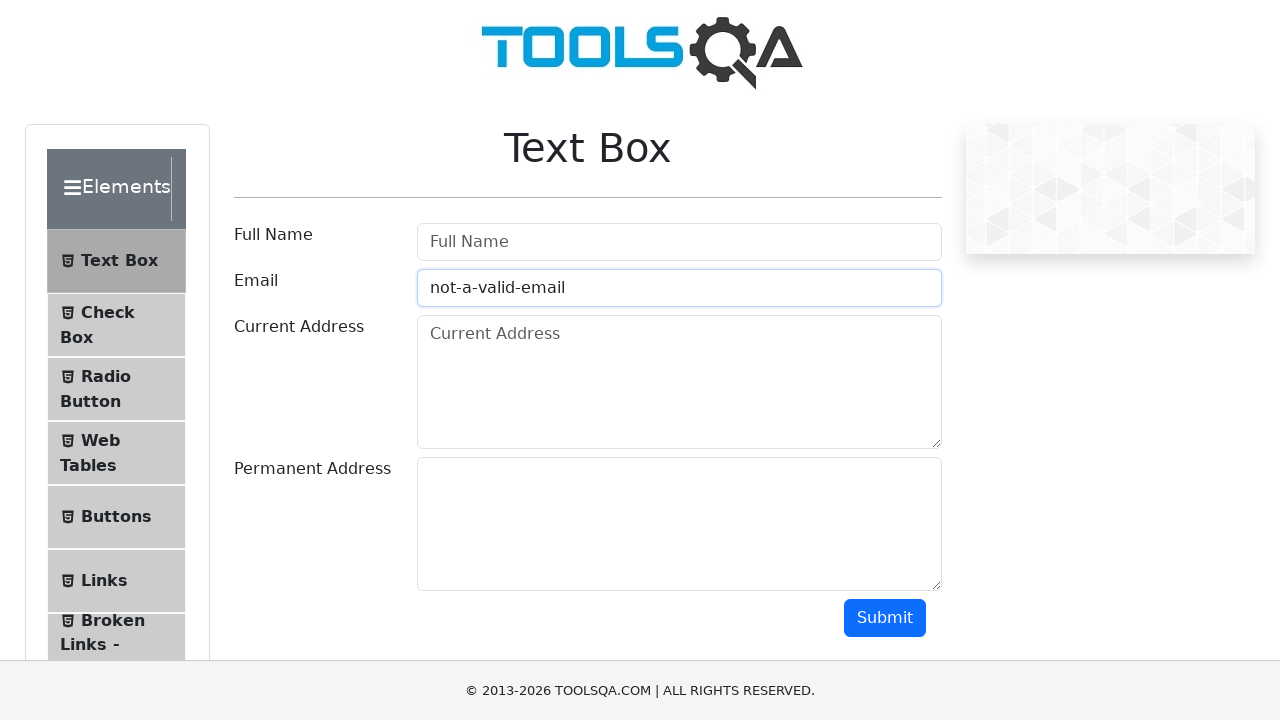

Clicked Submit button at (885, 618) on #submit
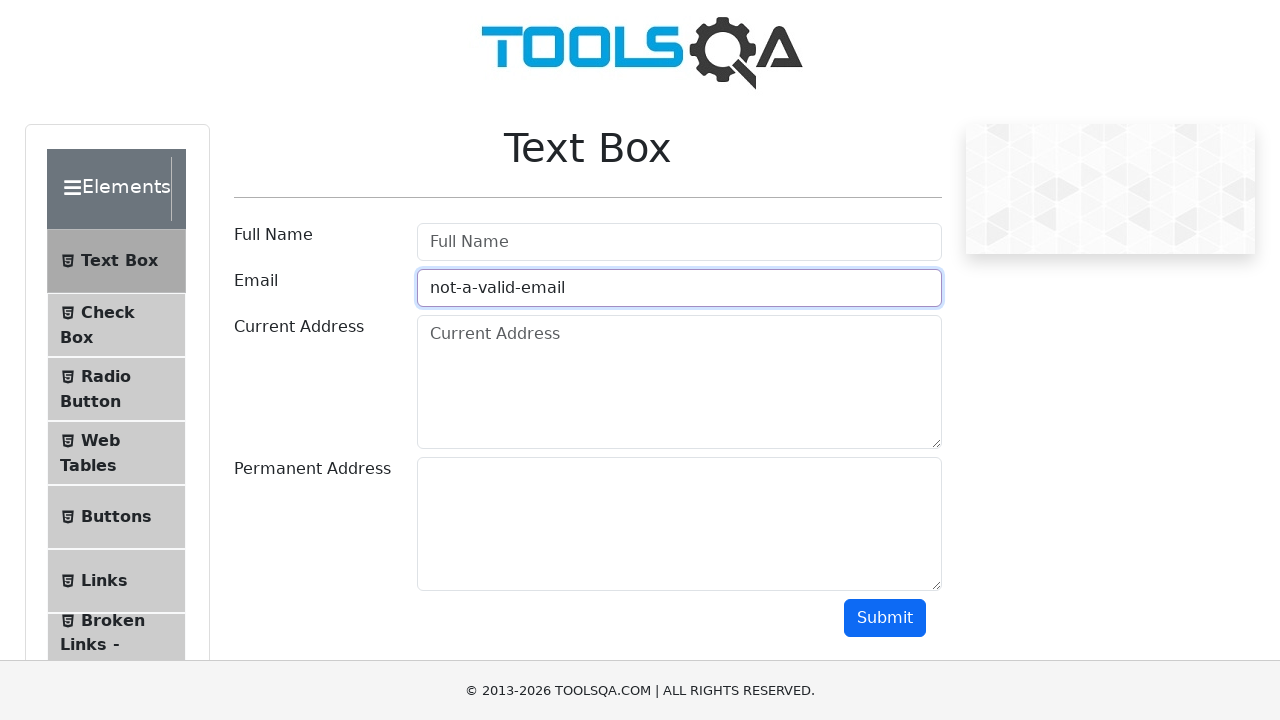

Located email output element
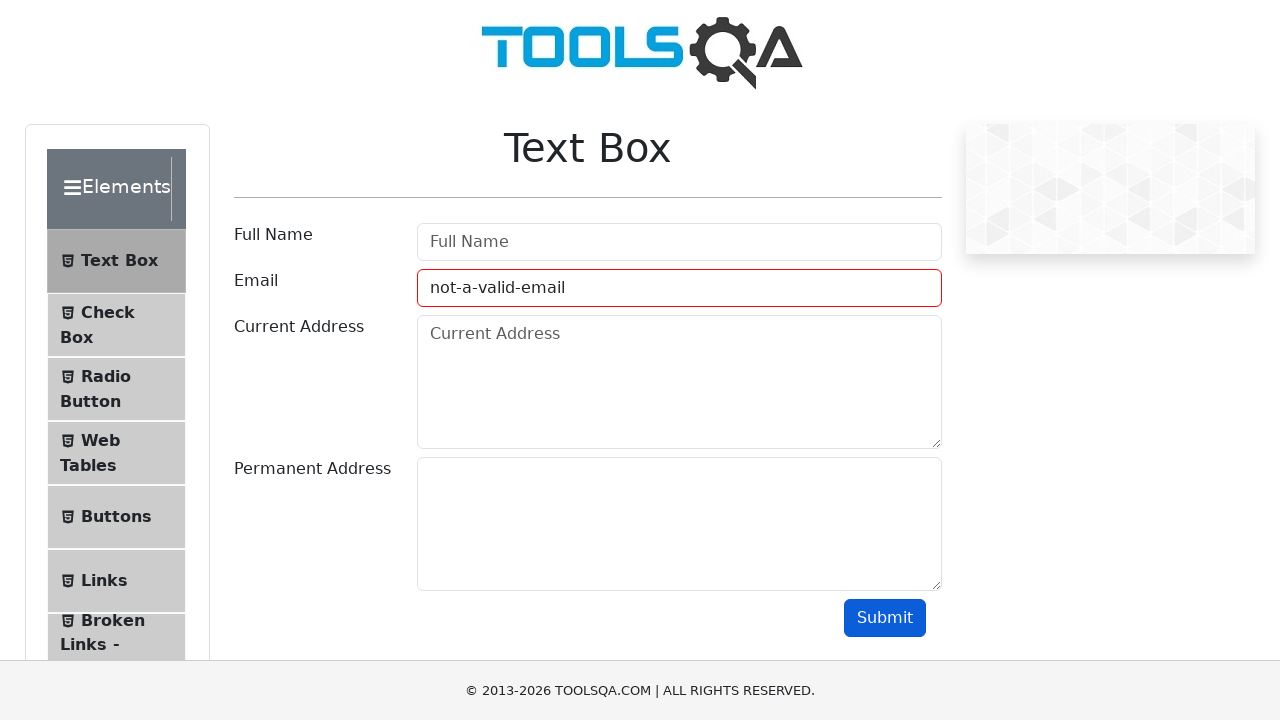

Verified that invalid email is not displayed in output section
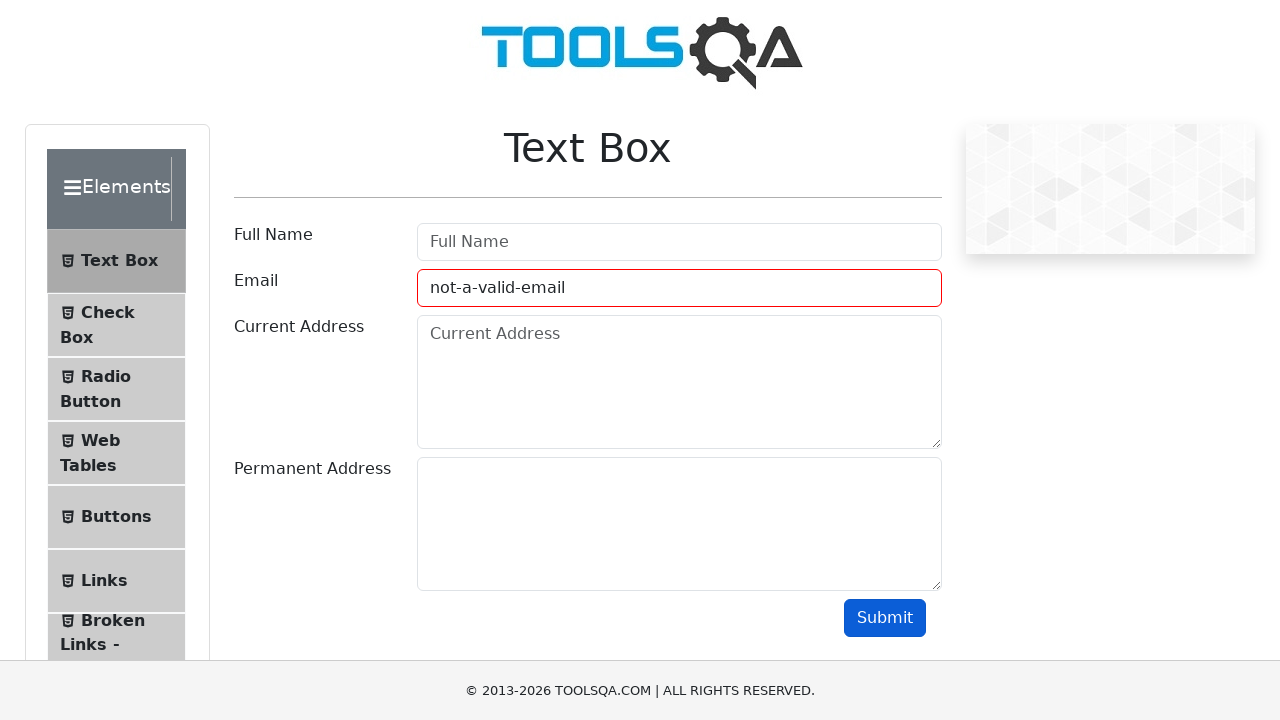

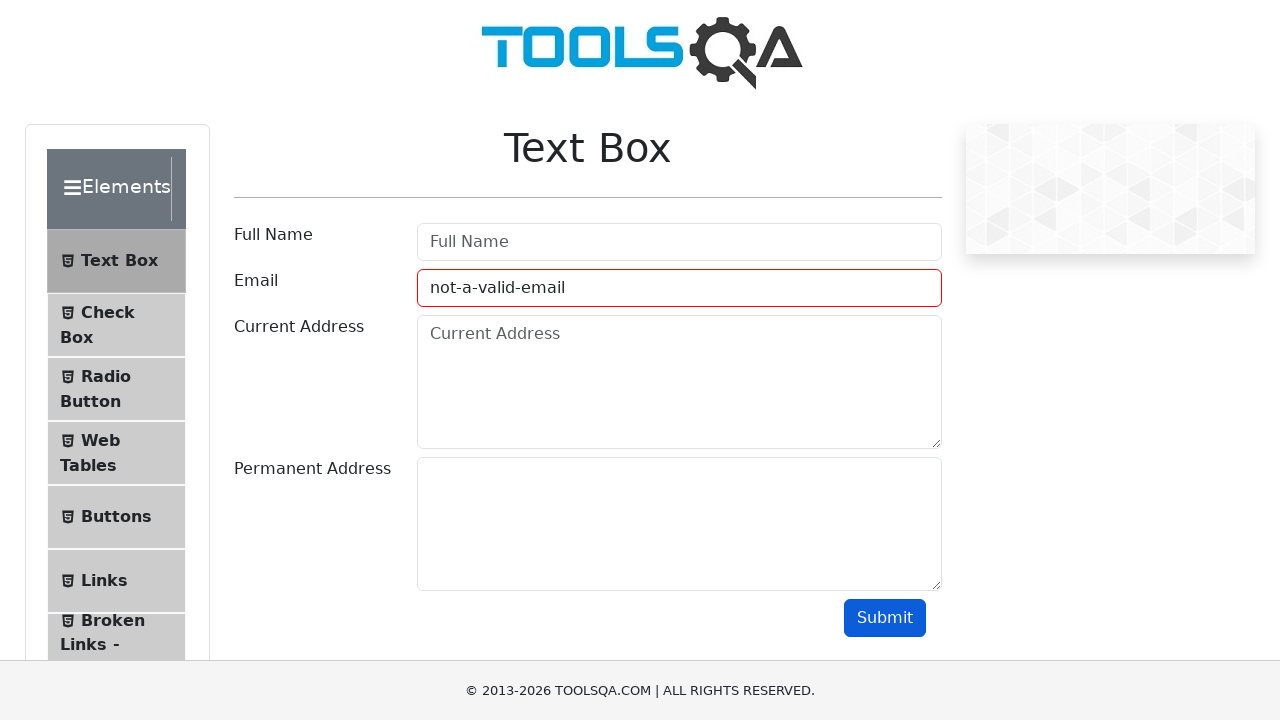